Tests window handling by clicking a link that opens a new tab, switching to it, and verifying content in the new window

Starting URL: https://skpatro.github.io/demo/links/

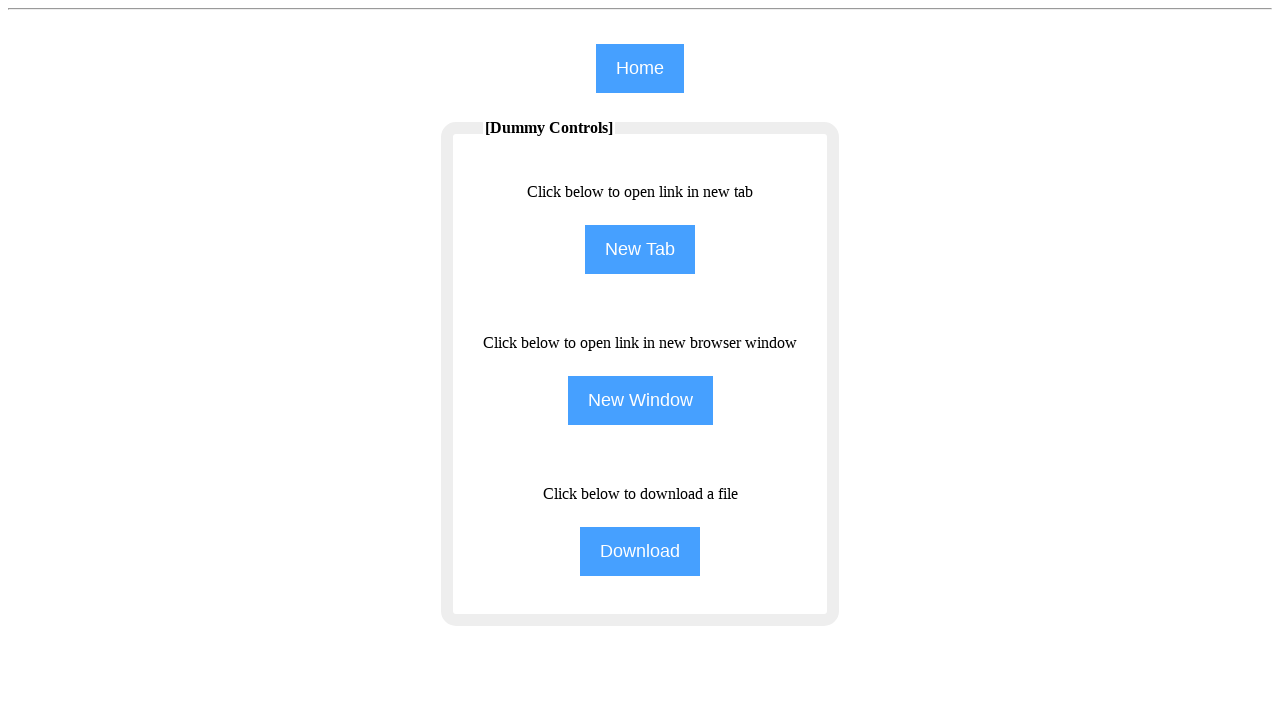

Clicked 'New Tab' button to open a new window/tab at (640, 250) on [name="NewTab"]
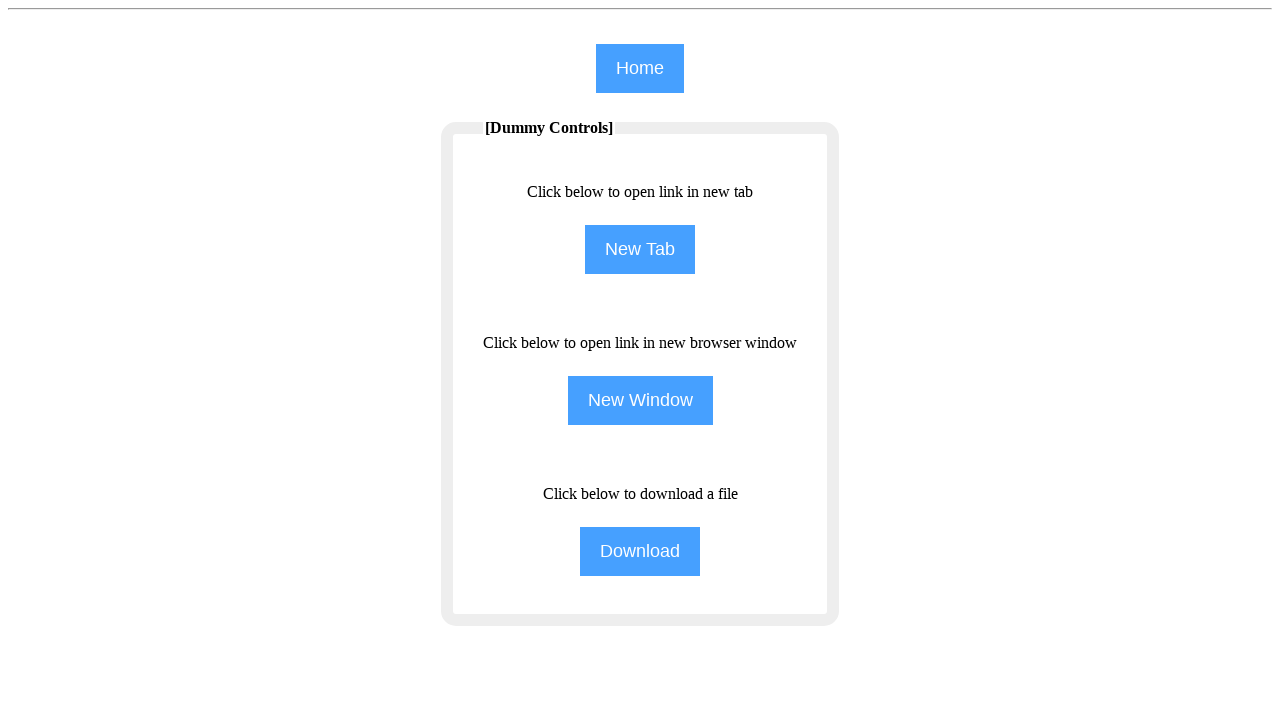

Waited 1000ms for new page/tab to open
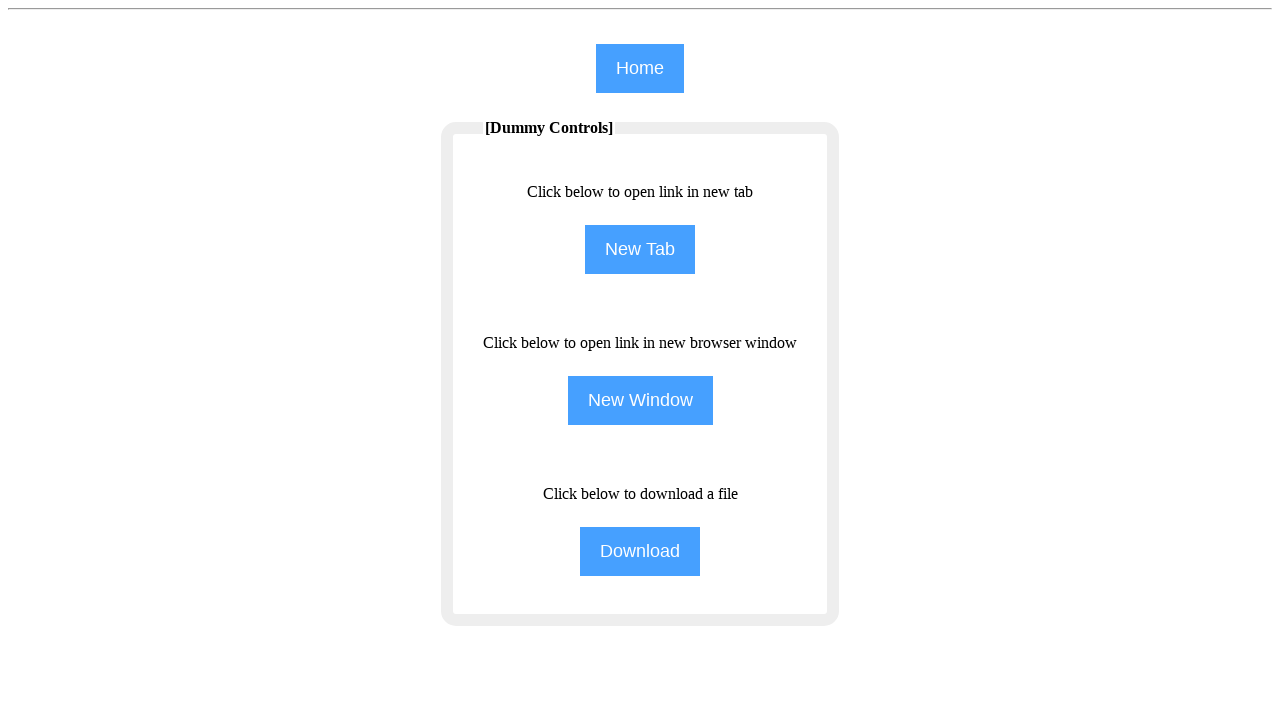

Retrieved all open pages/tabs from context
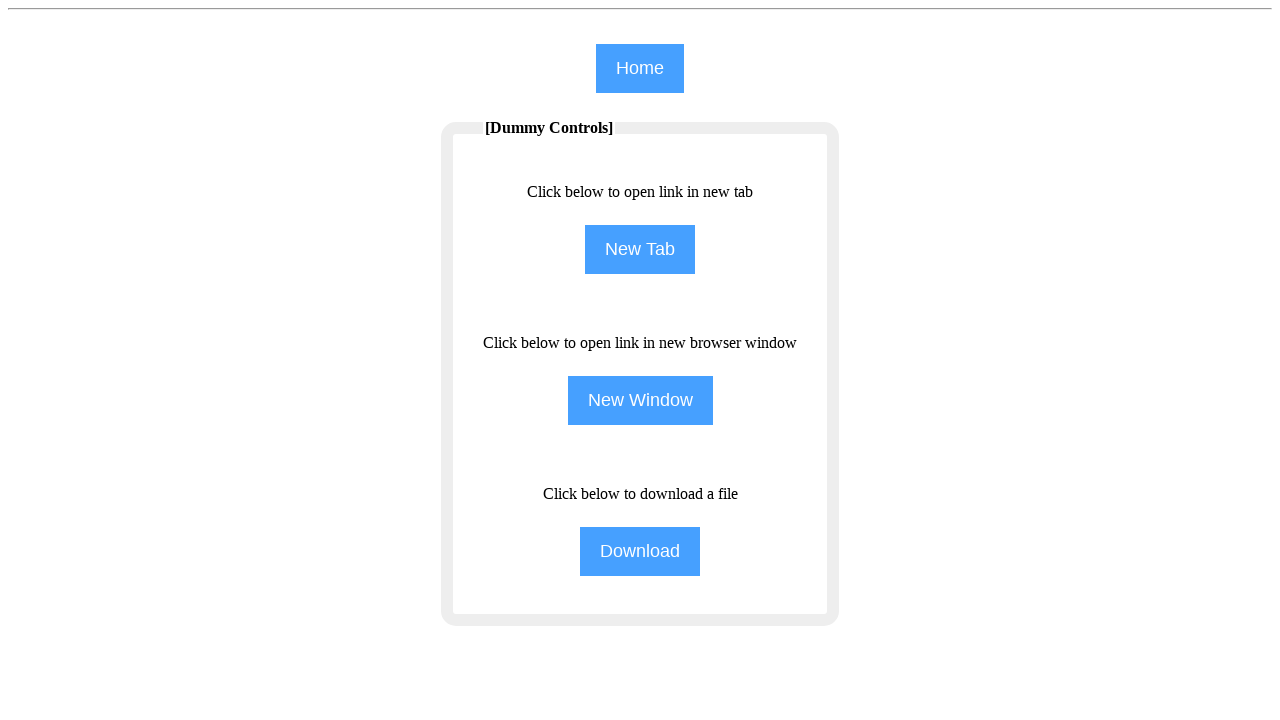

Switched to the new page (last tab in list)
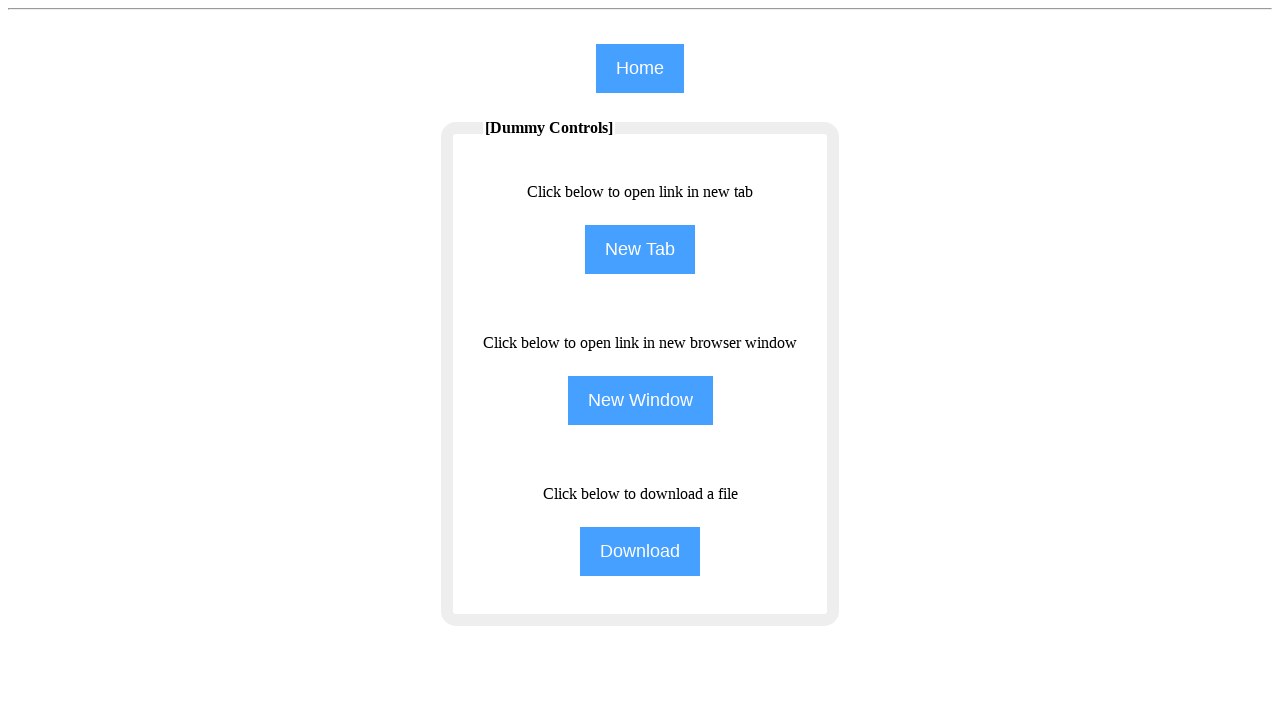

Waited for h3 element with 'automation testing techniques' to load in new page
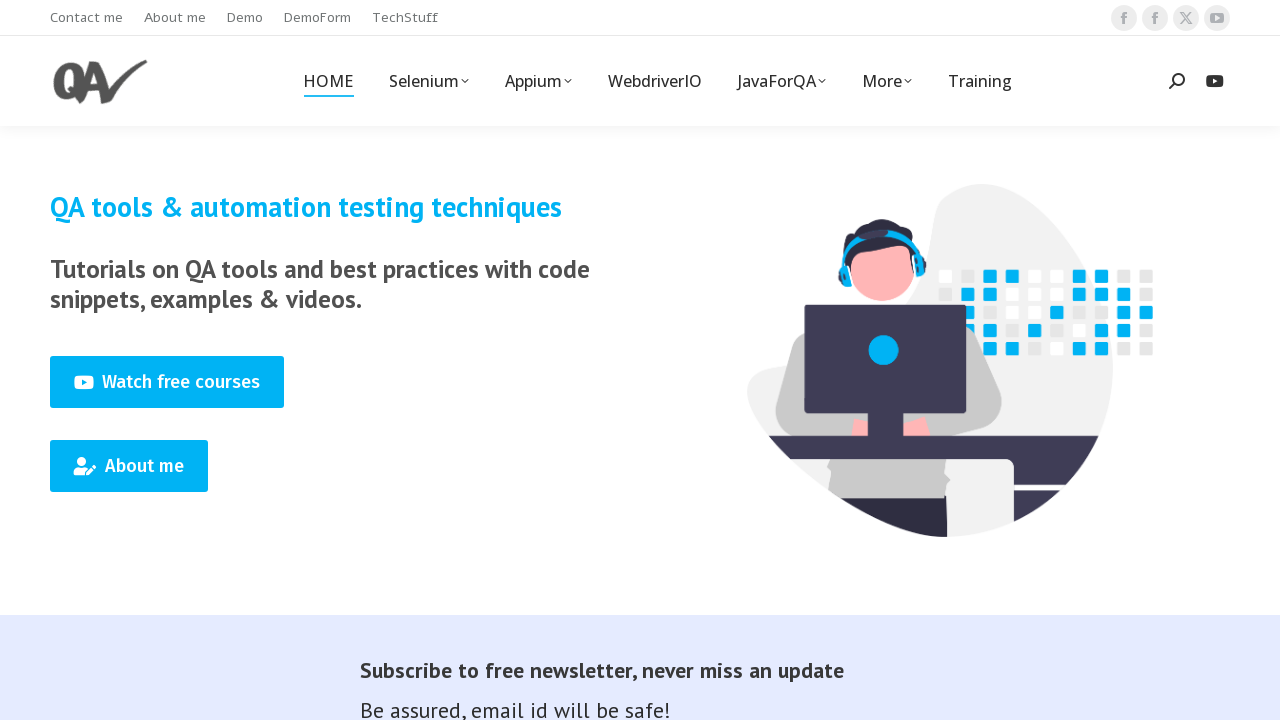

Located h3 element containing 'automation testing techniques'
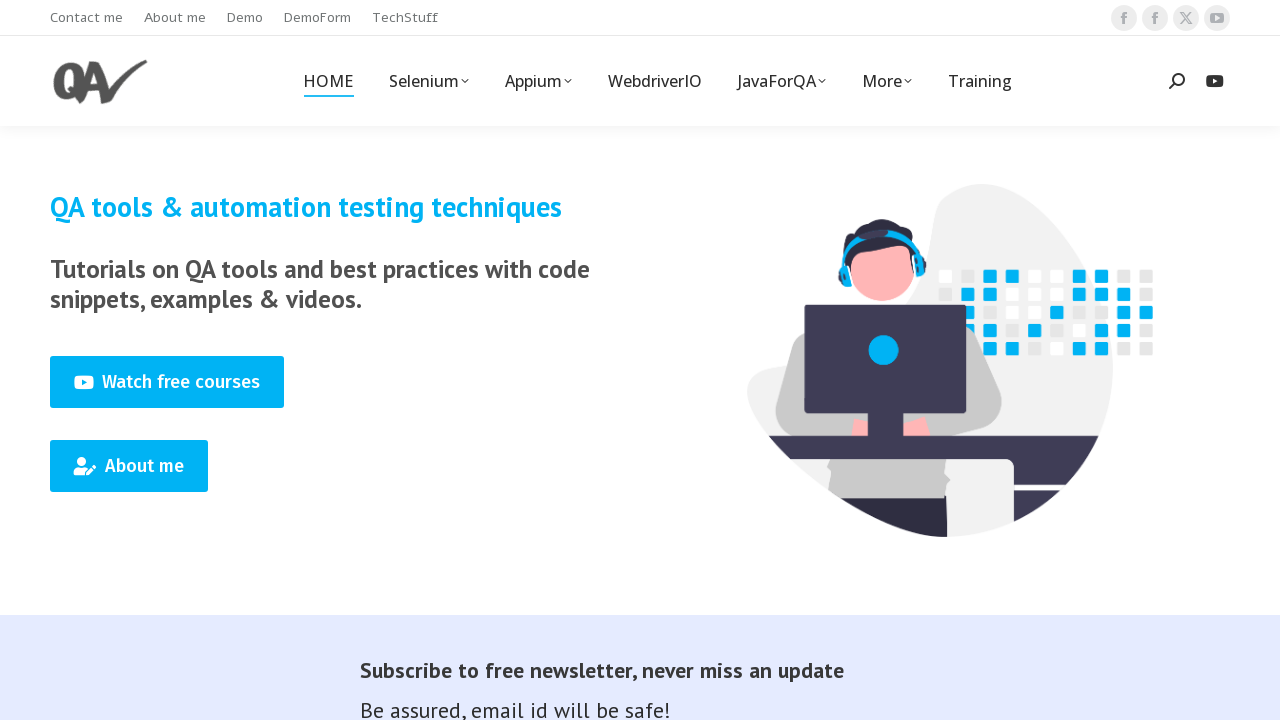

Retrieved text content from element: QA tools & automation testing techniques
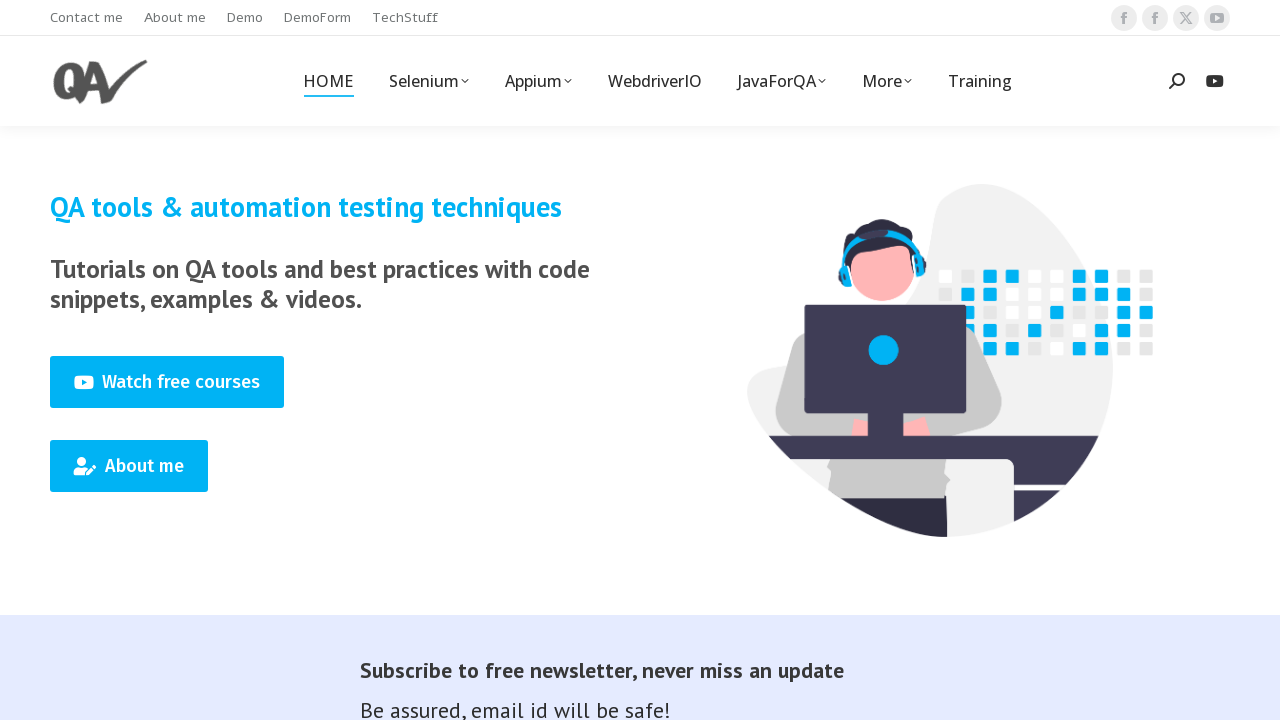

Printed text content to console: QA tools & automation testing techniques
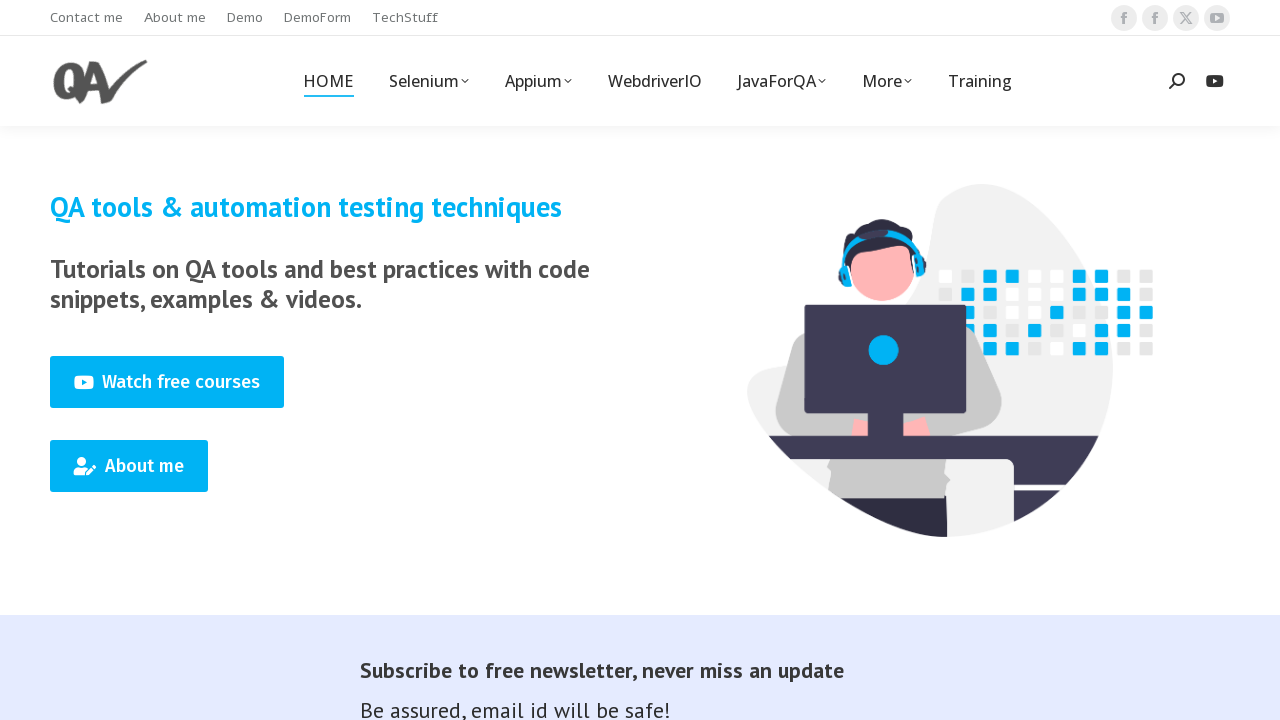

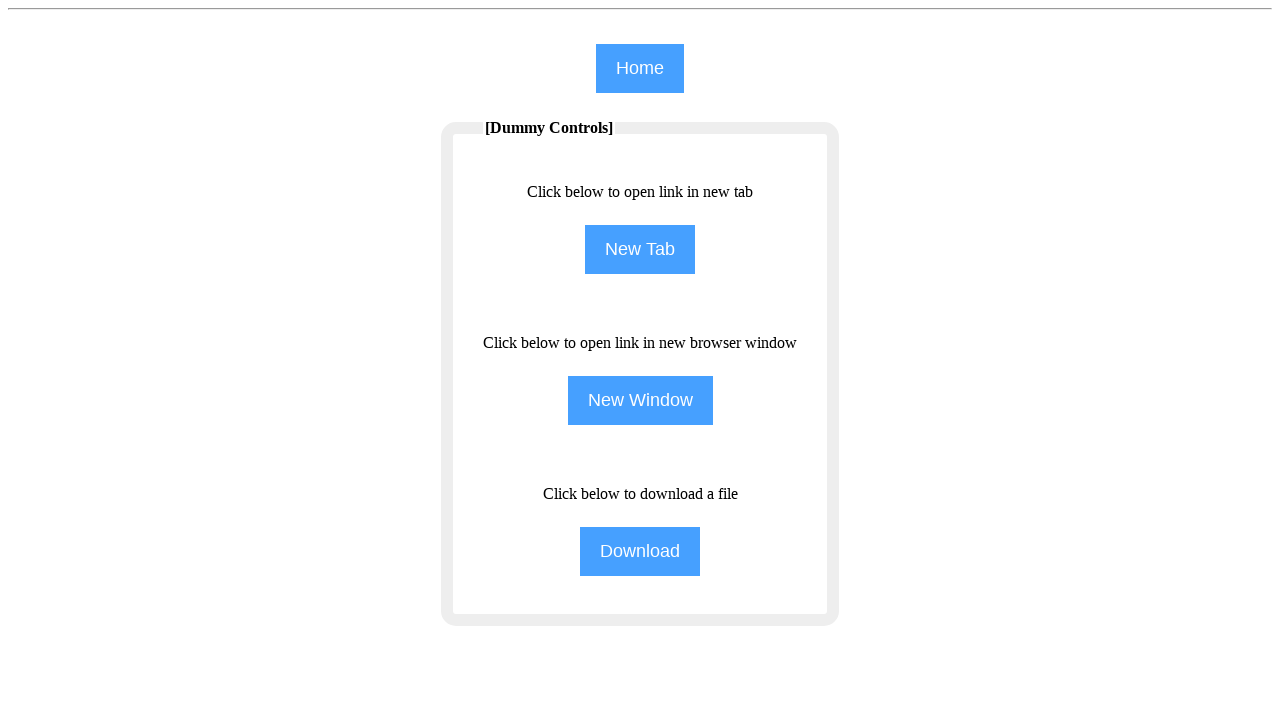